Tests context menu functionality by right-clicking on a designated area and handling the resulting alert dialog

Starting URL: https://the-internet.herokuapp.com/

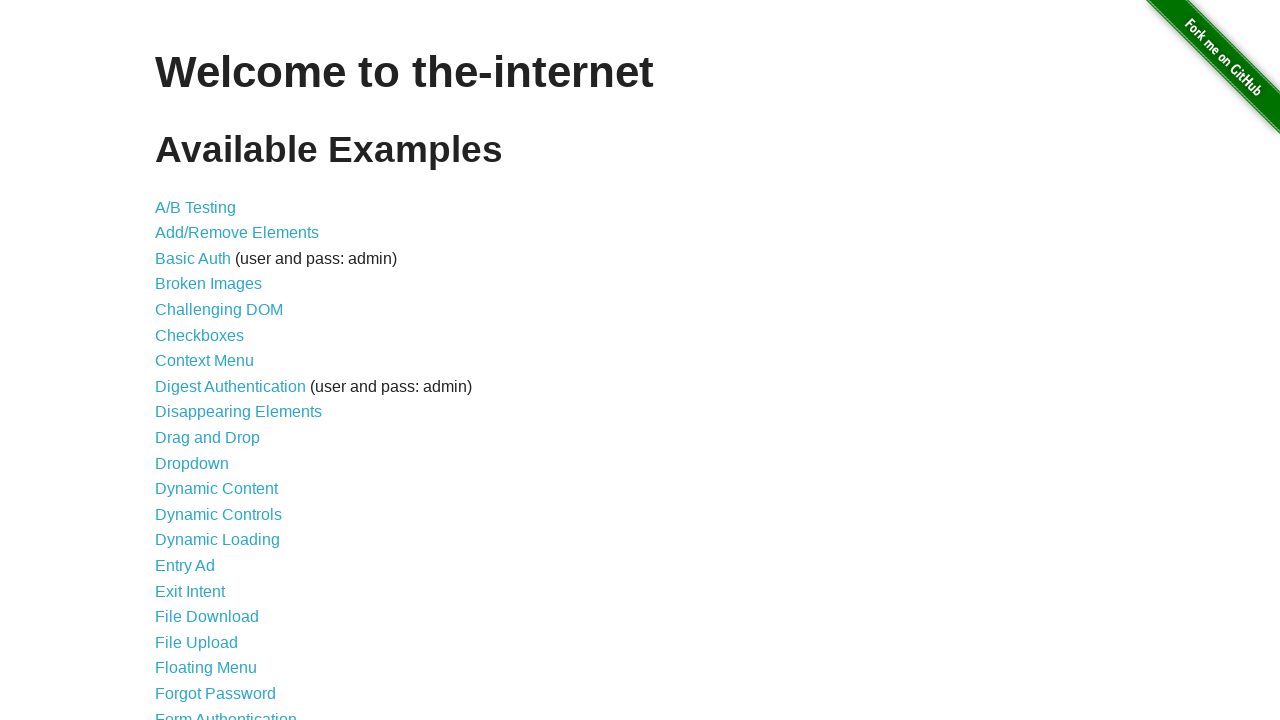

Clicked on Context Menu link at (204, 361) on xpath=//a[text()='Context Menu']
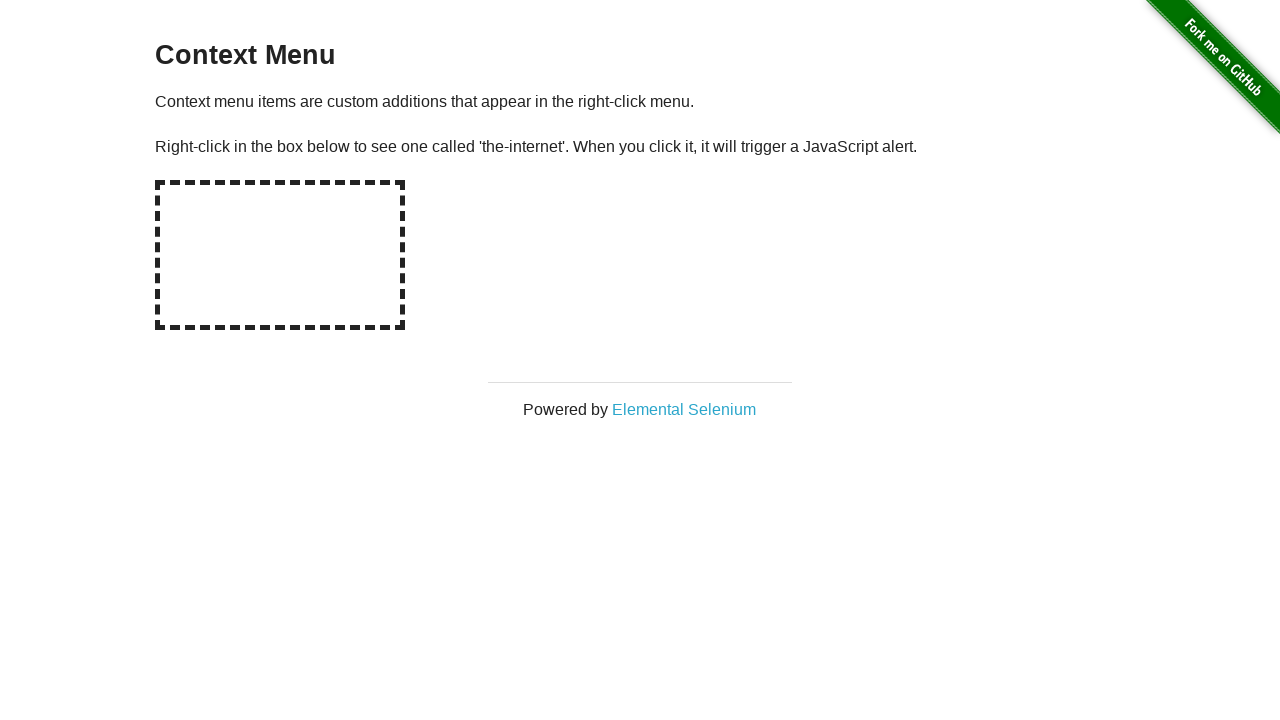

Right-clicked on the hot-spot context area at (280, 255) on //div[@id='hot-spot']
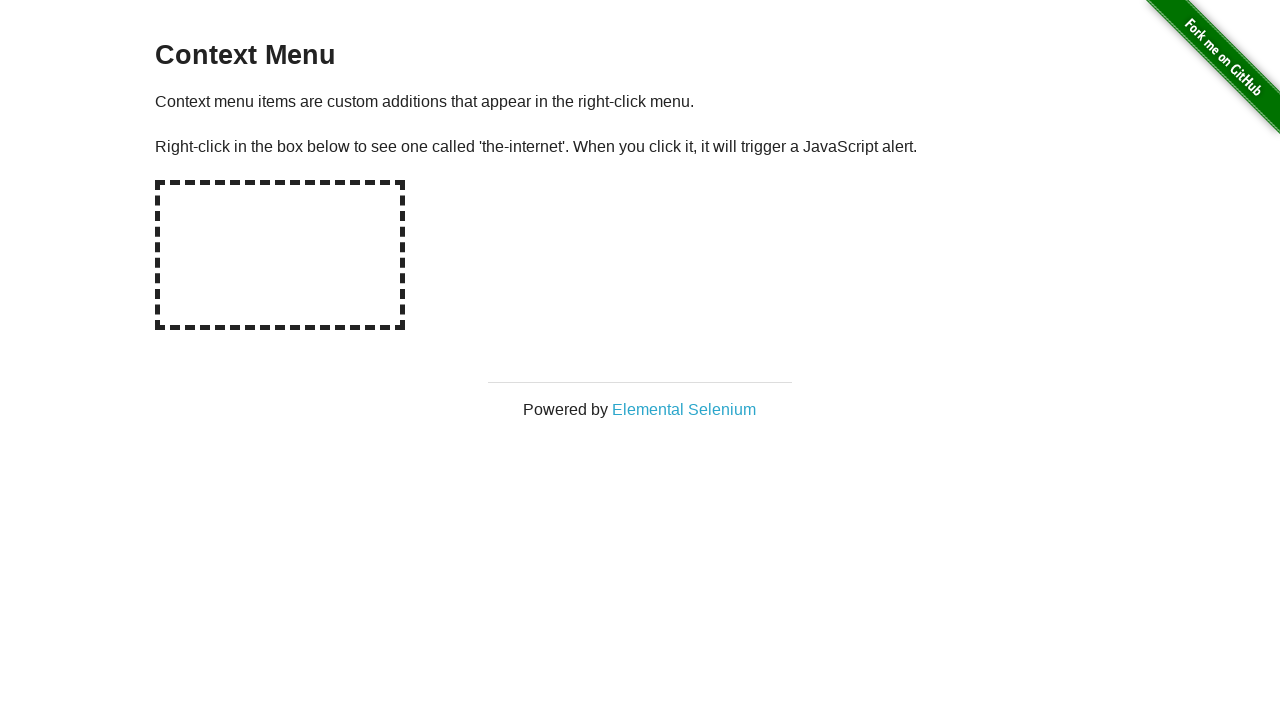

Set up dialog handler to accept alerts
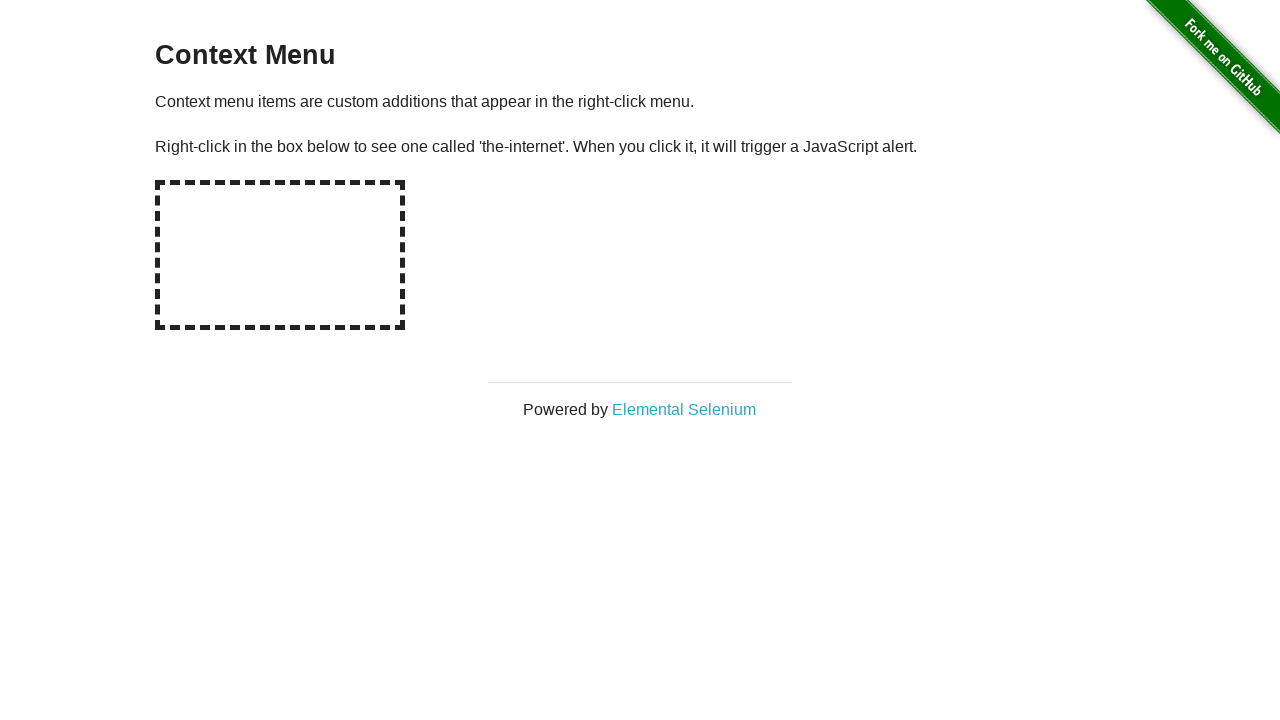

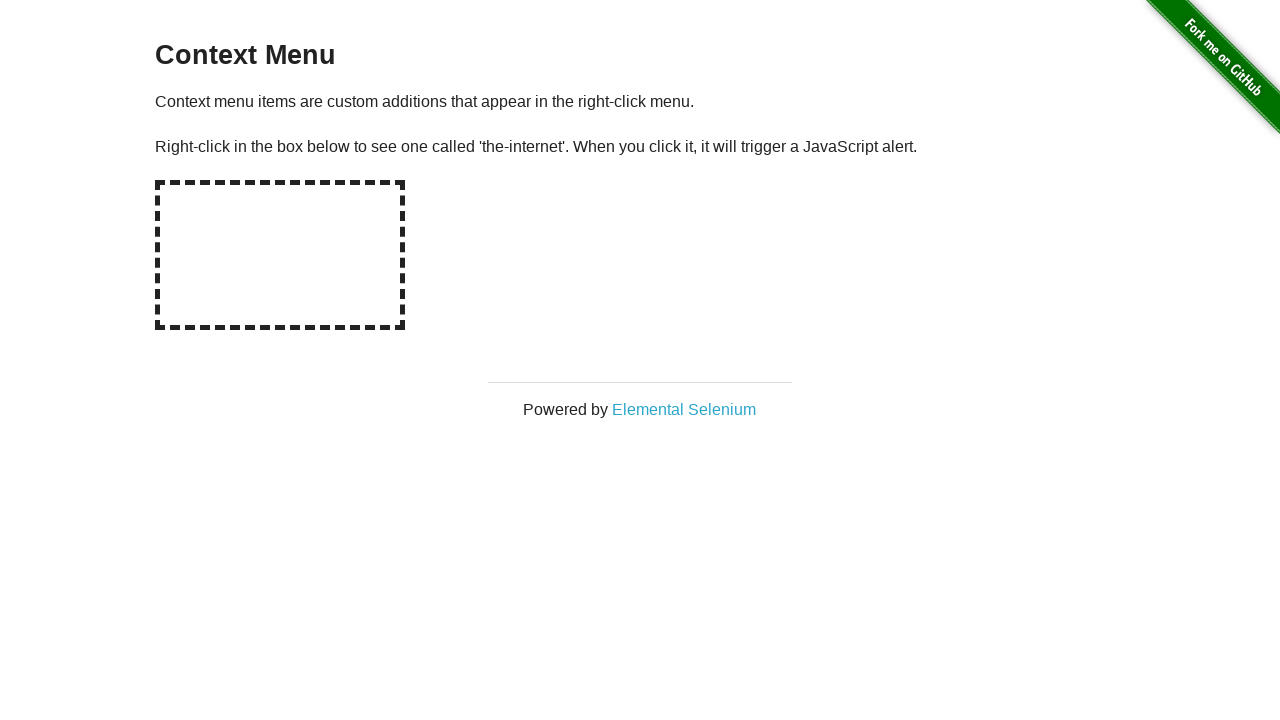